Tests multi-selection dropdown functionality by selecting multiple options using different selection methods (by index, by value, and by visible text)

Starting URL: https://www.hyrtutorials.com/p/html-dropdown-elements-practice.html

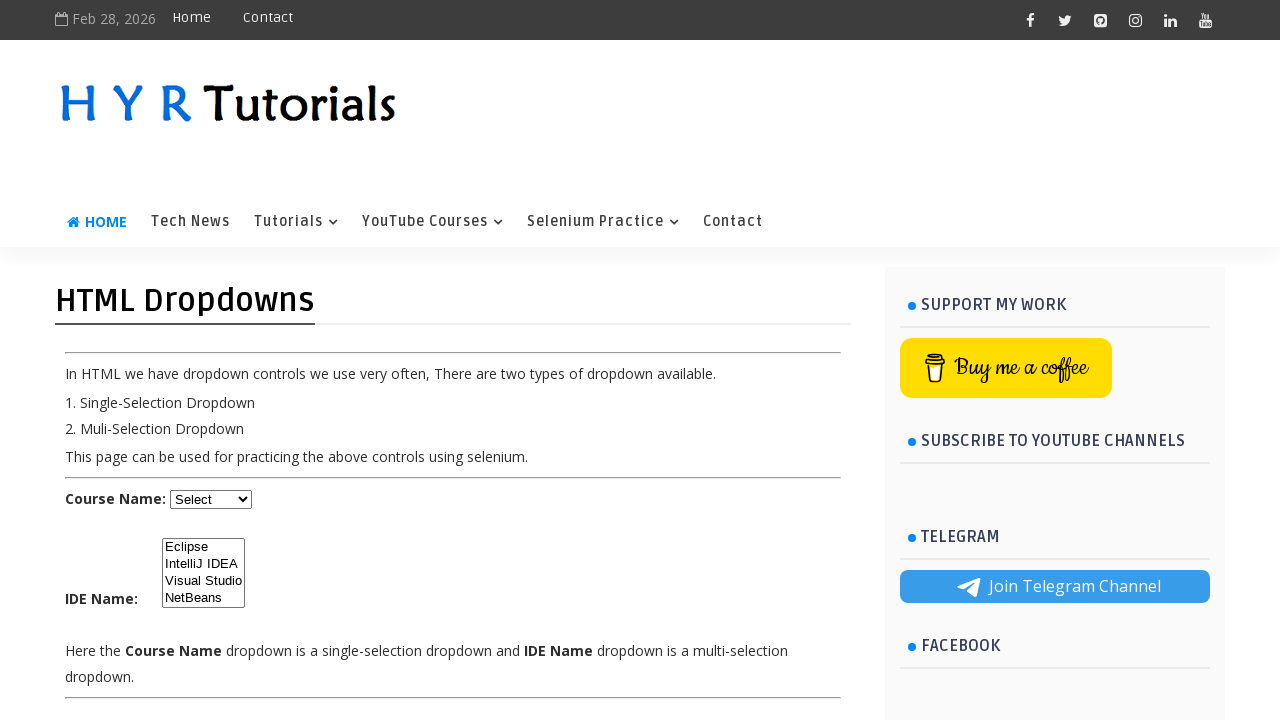

Selected first option by index in multi-selection dropdown on #ide
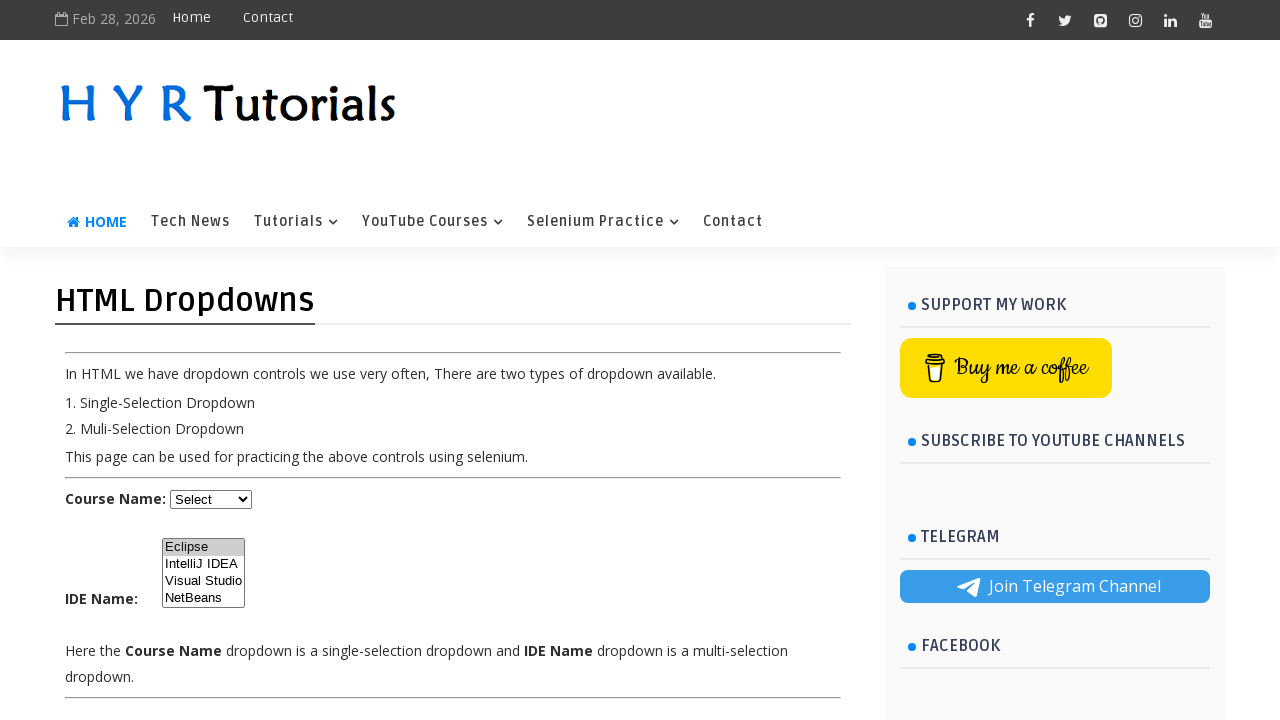

Selected IntelliJ IDEA by value 'ij' on #ide
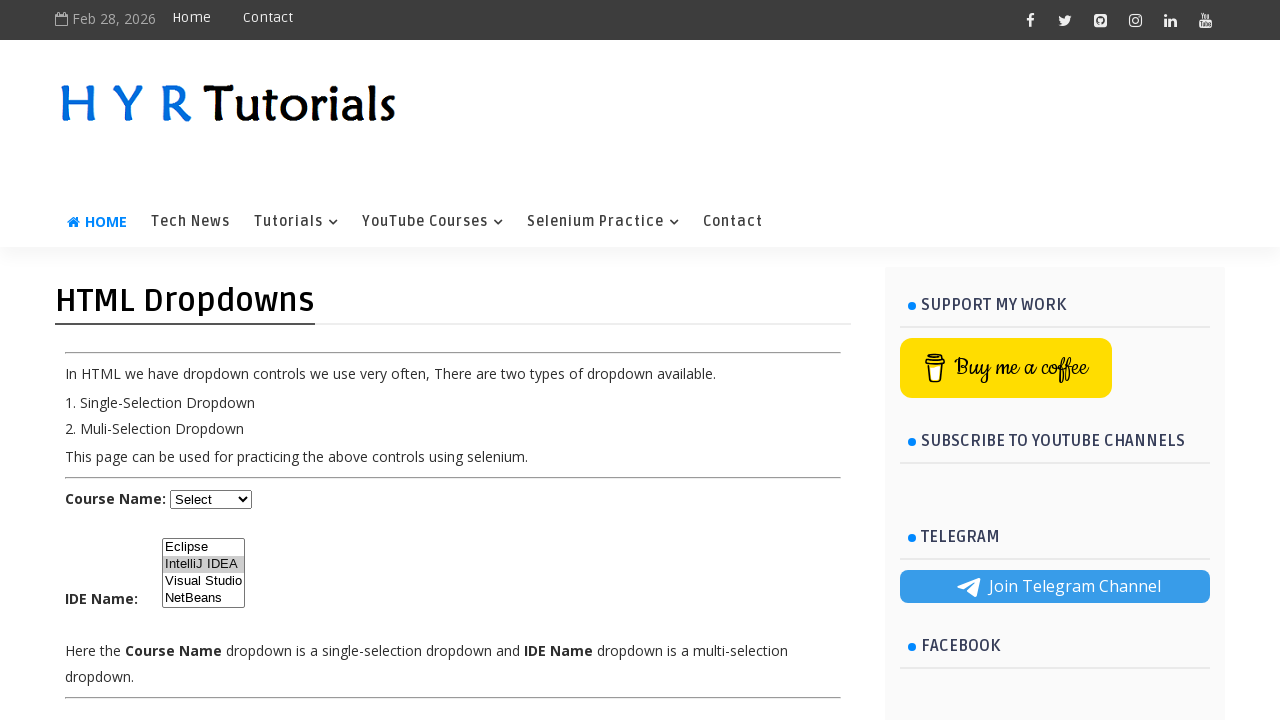

Selected NetBeans by visible text label on #ide
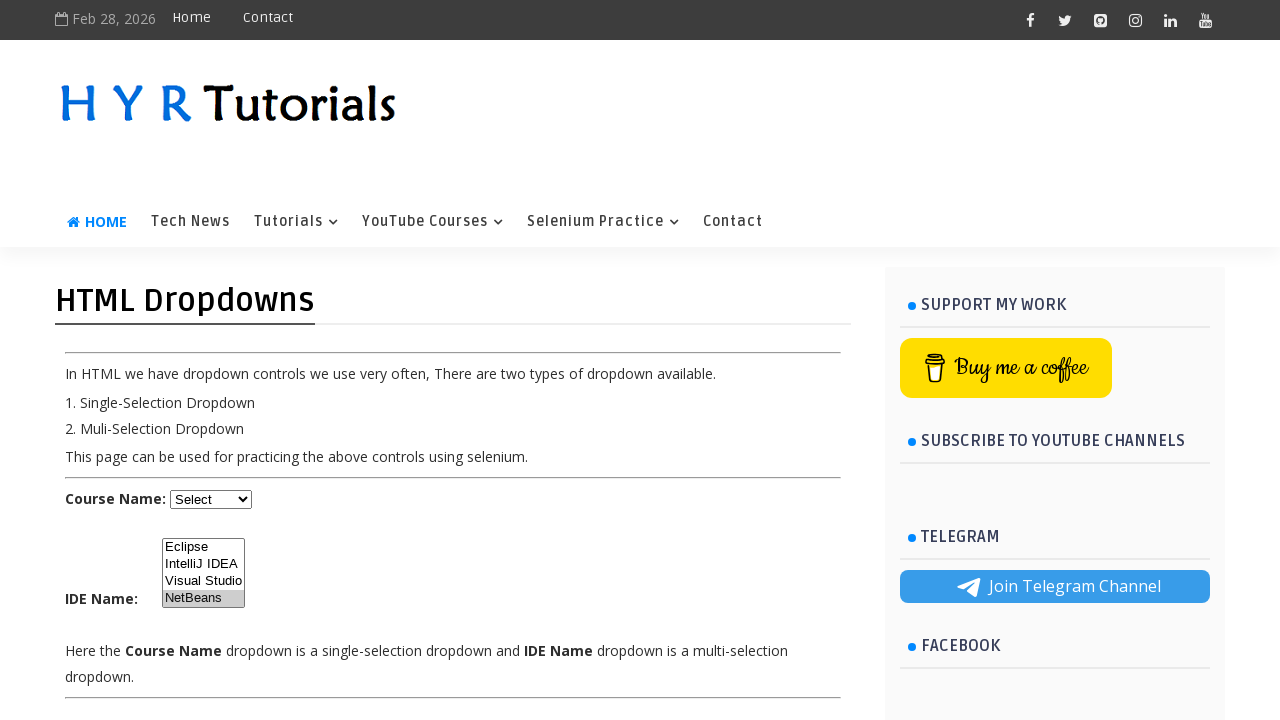

Verified dropdown element is present
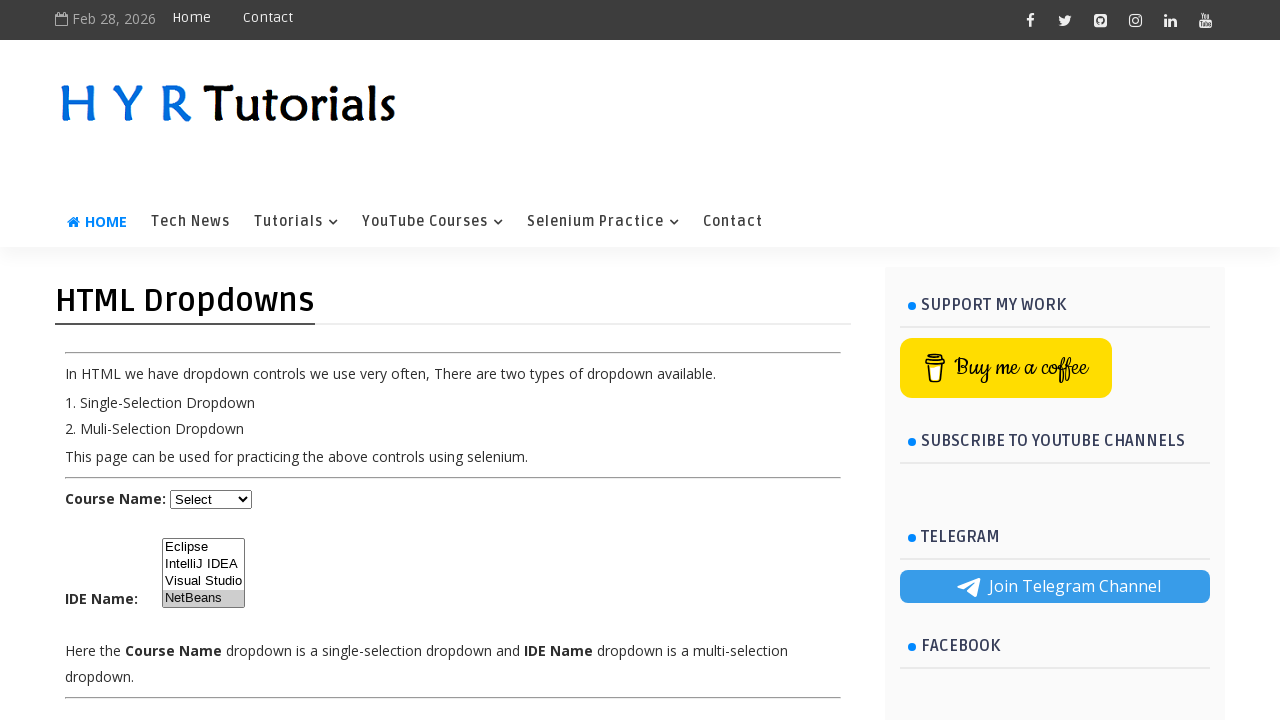

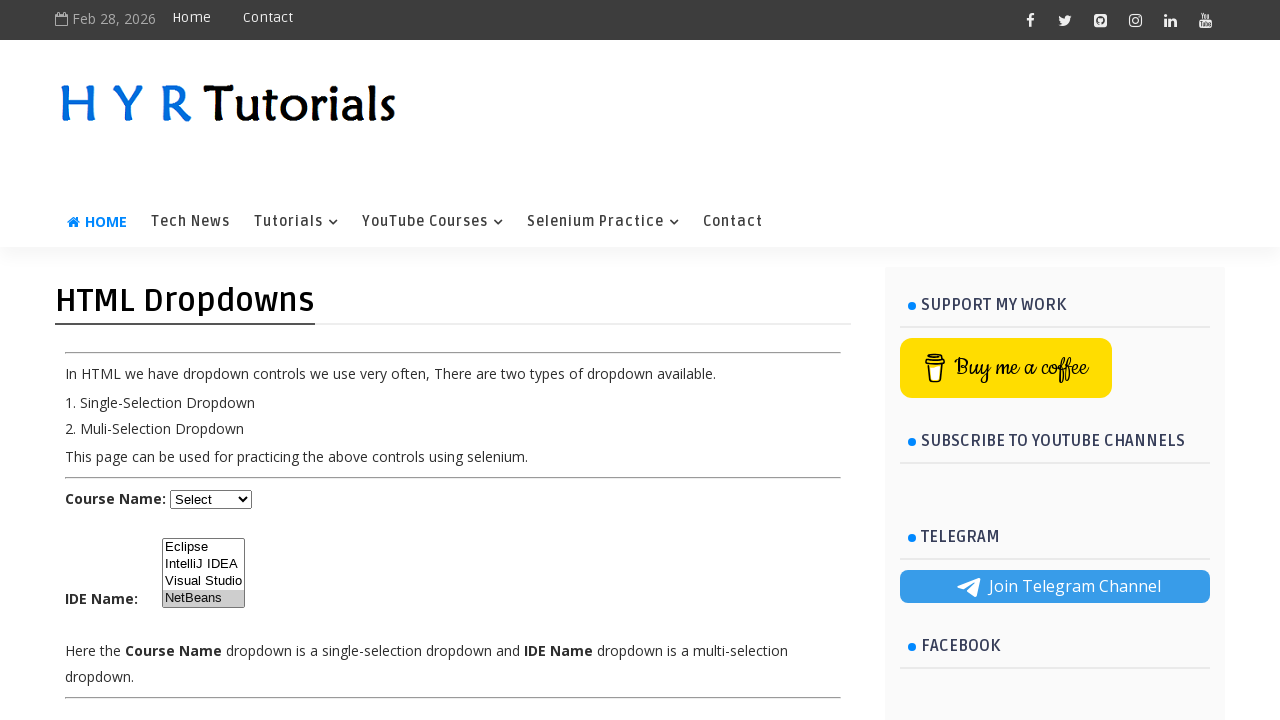